Navigates to the login page and verifies that the page title is correct

Starting URL: https://test.techlift.in/

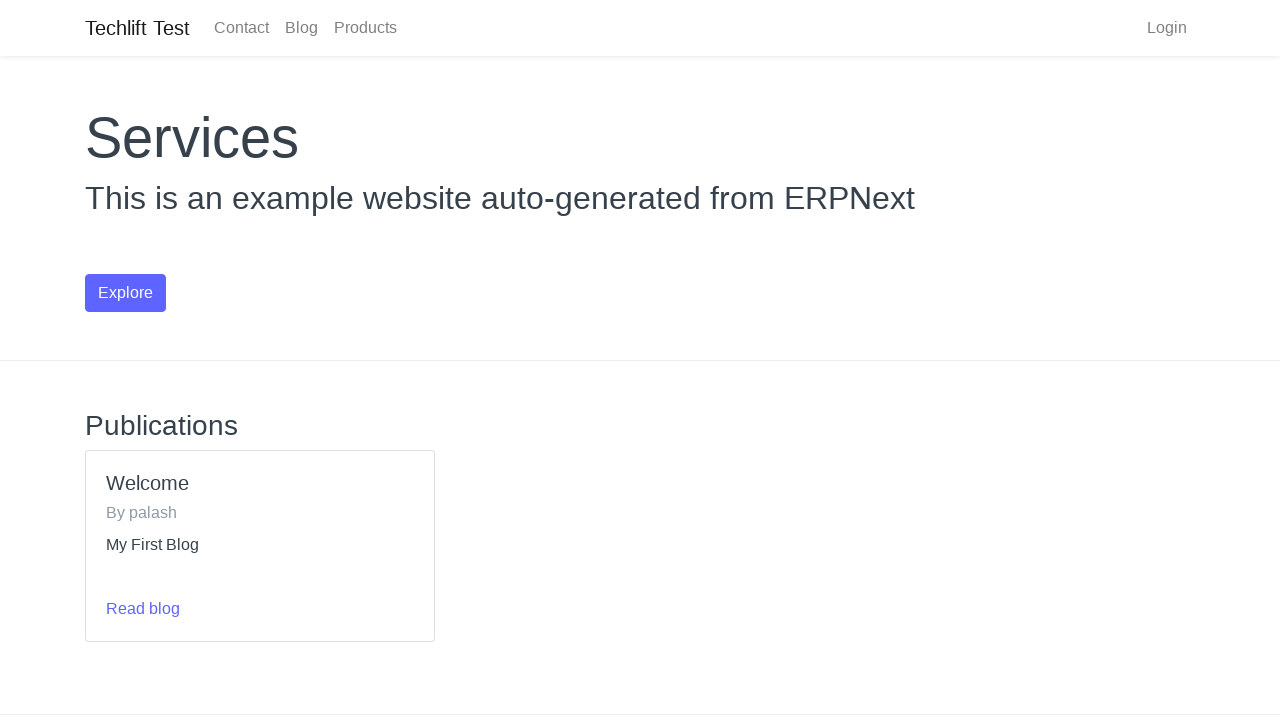

Clicked Login link to navigate to login page at (1167, 28) on a:text('Login')
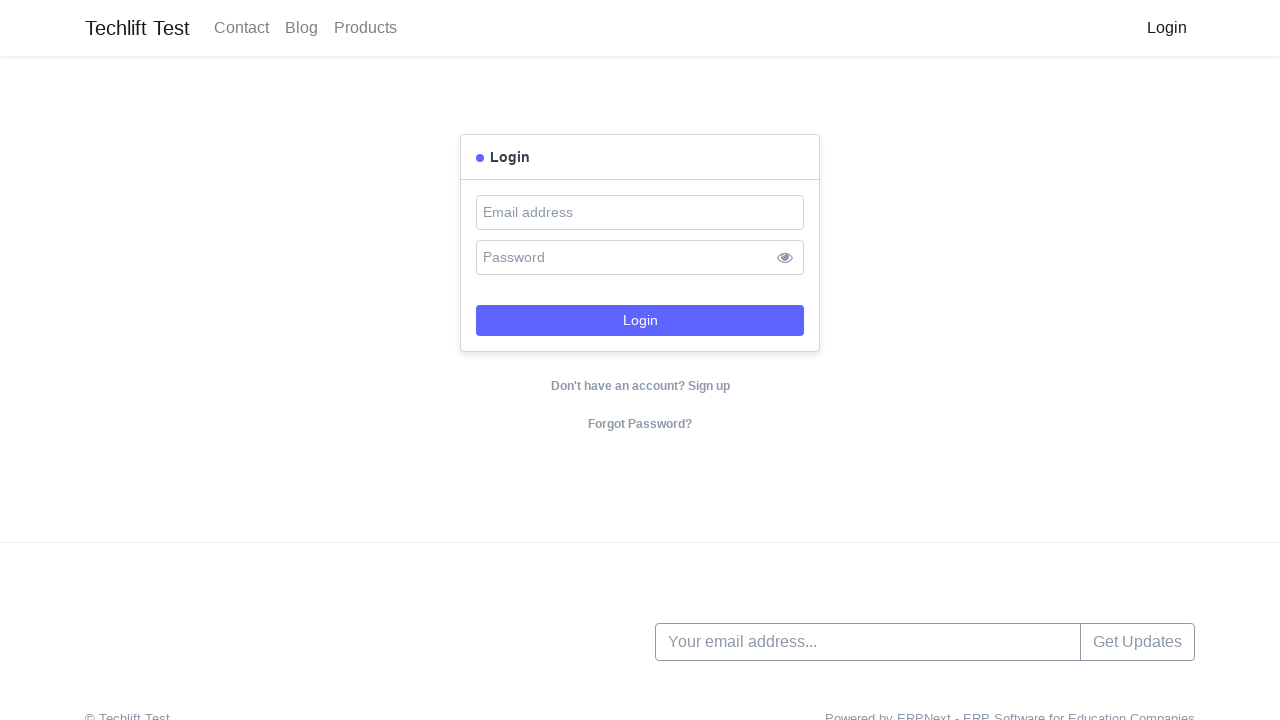

Login page loaded
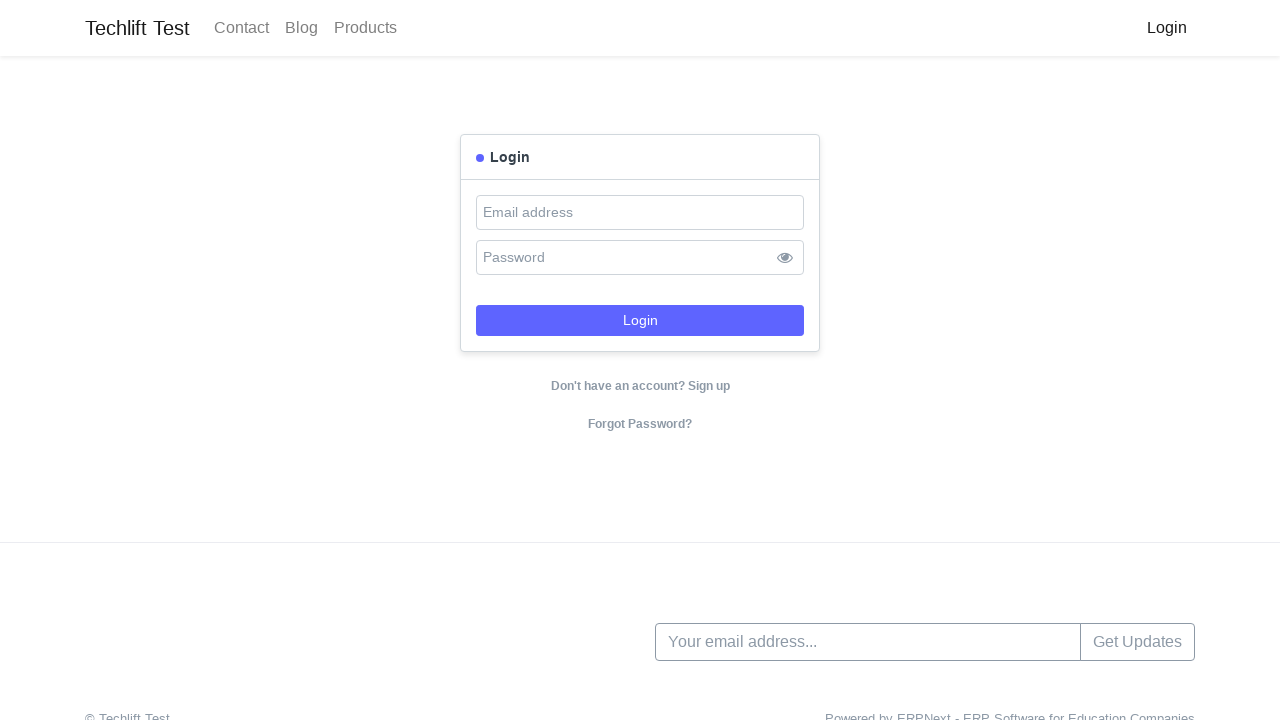

Retrieved page title
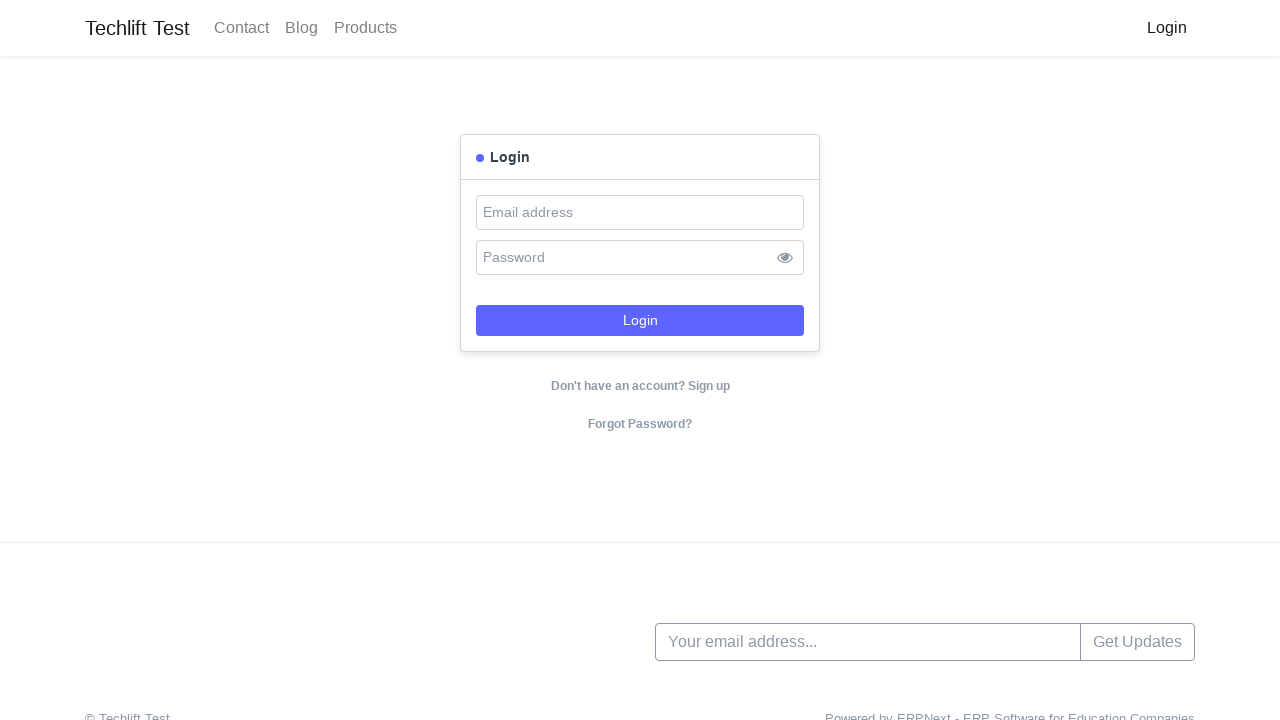

Verified page title is 'Login'
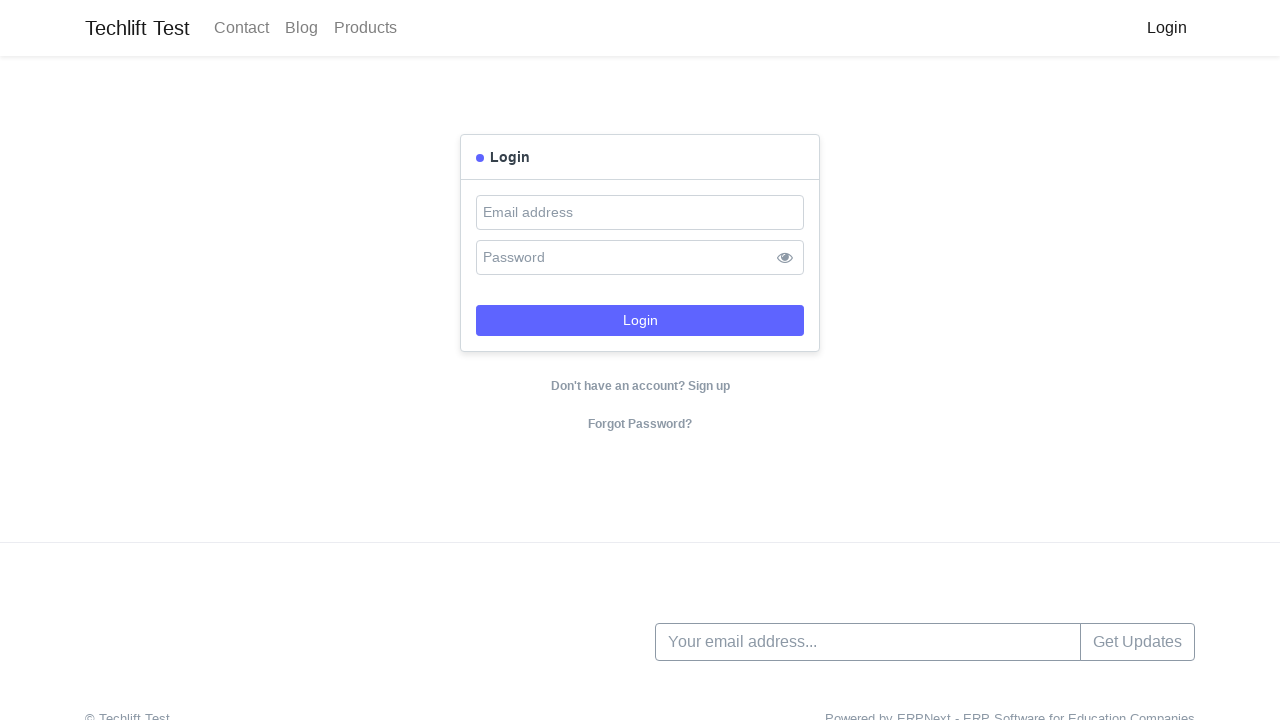

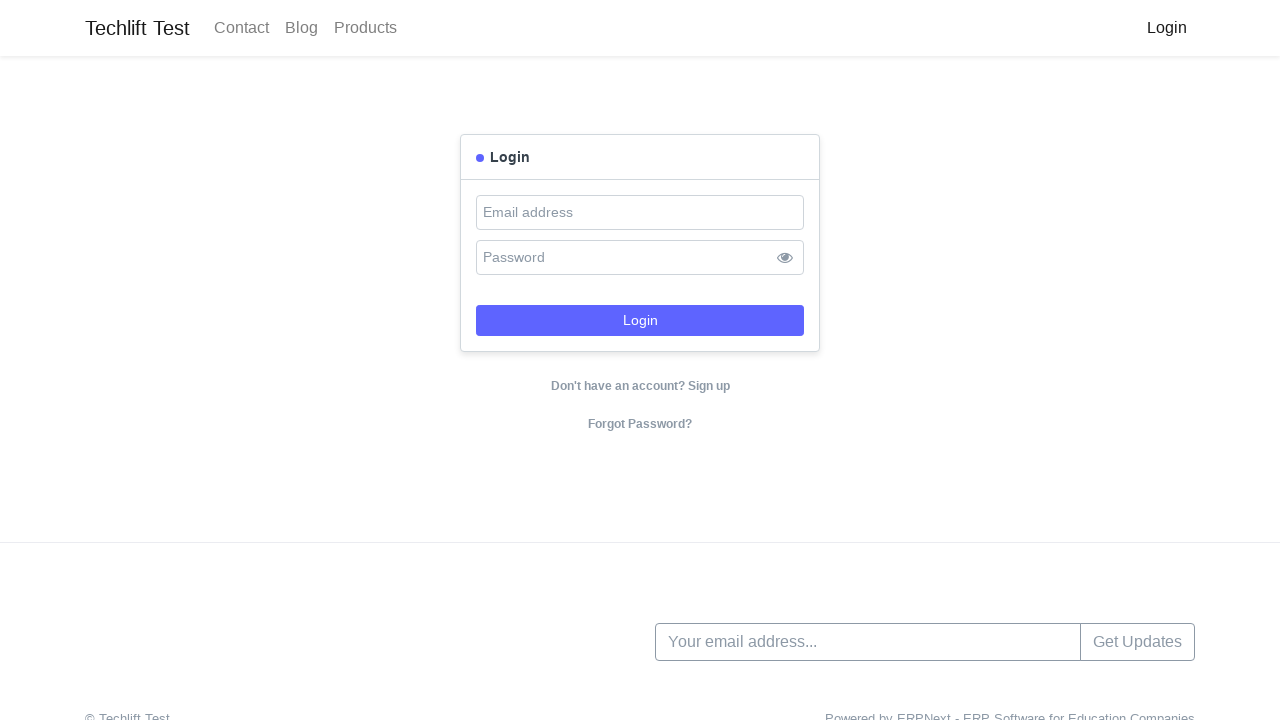